Tests window/tab handling by clicking a link that opens a new tab and verifying the new tab's title is "New Window" (same as test01 but originally used a reusable method)

Starting URL: https://the-internet.herokuapp.com/windows

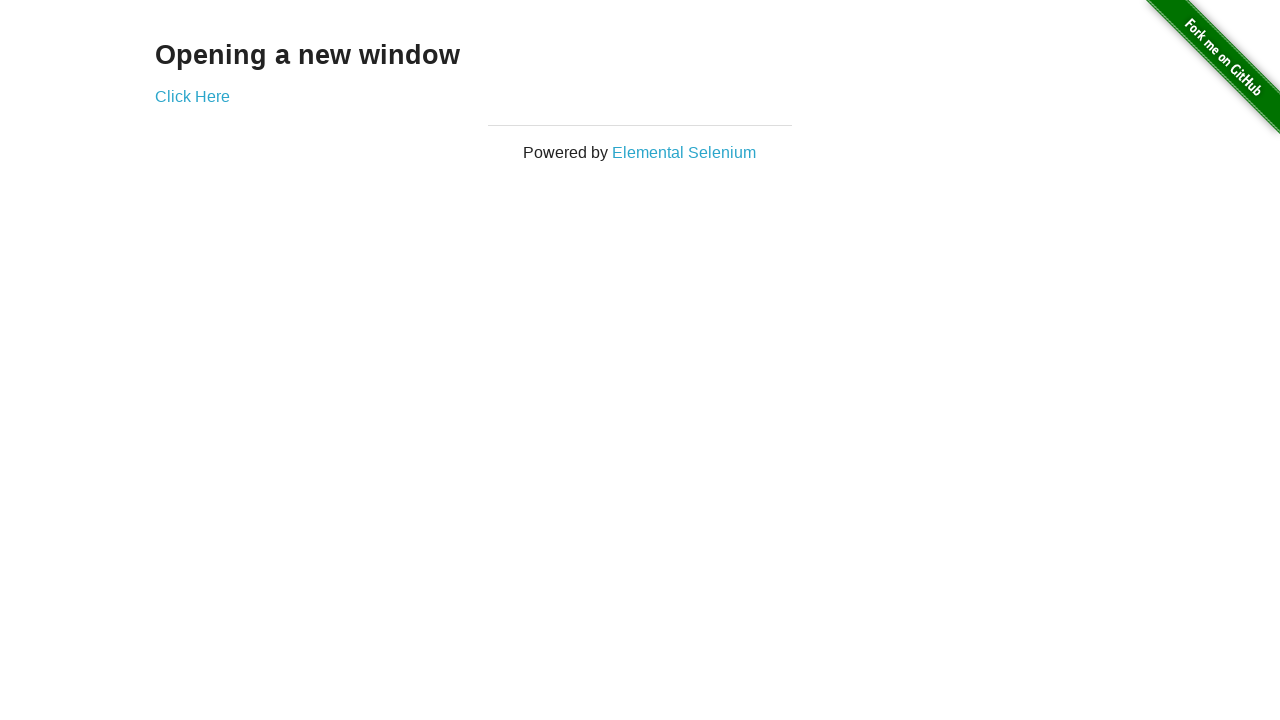

Navigated to the-internet.herokuapp.com/windows
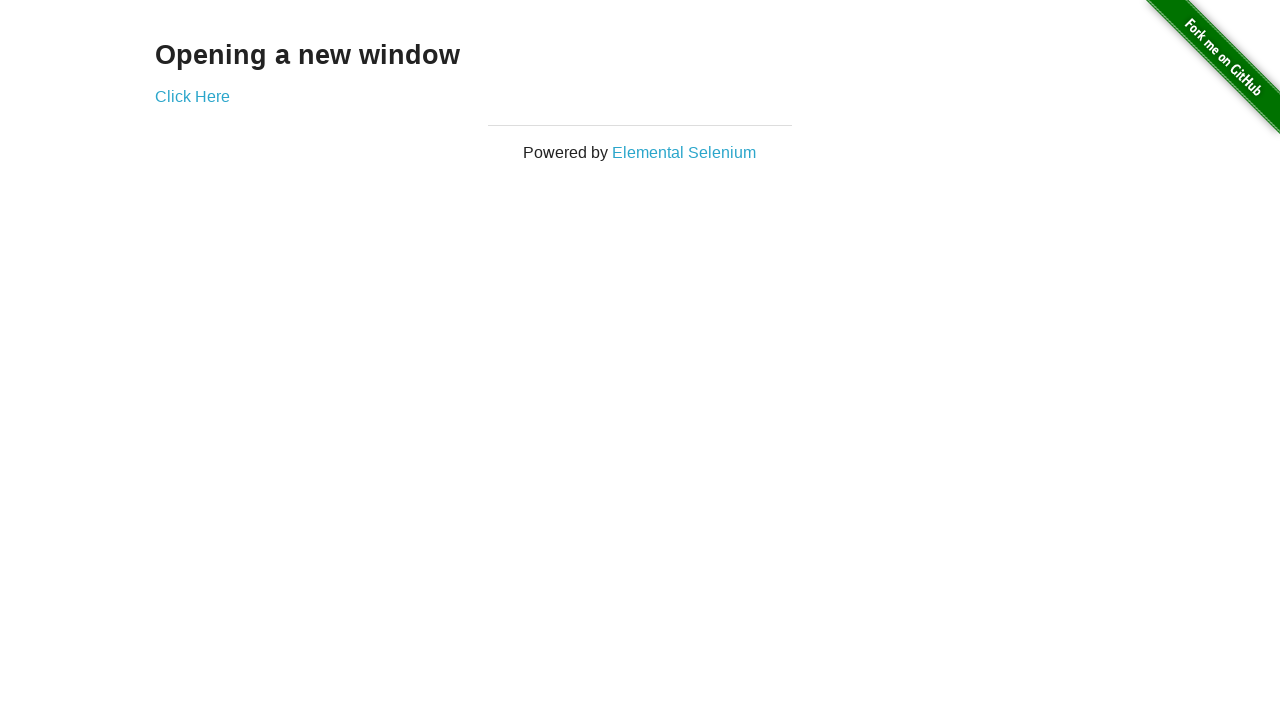

Clicked 'Click Here' link and new tab opened at (192, 96) on xpath=//*[text()='Click Here']
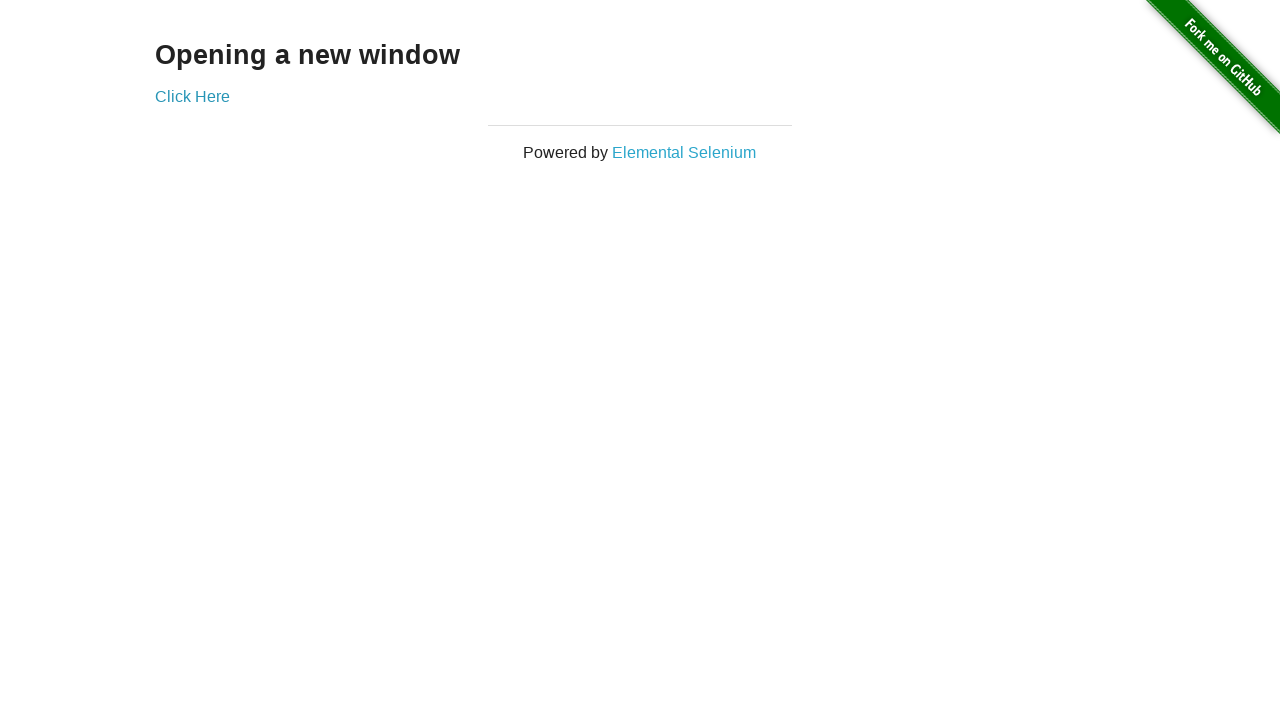

New tab finished loading
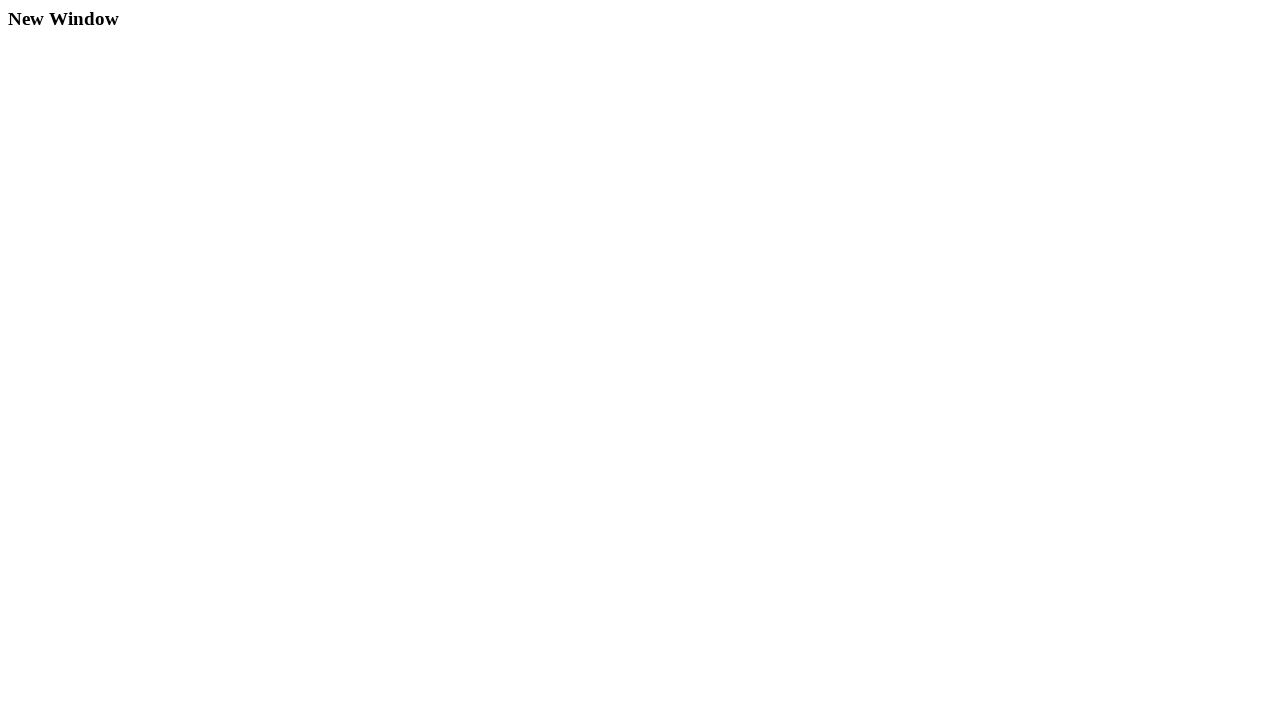

Verified new tab title is 'New Window'
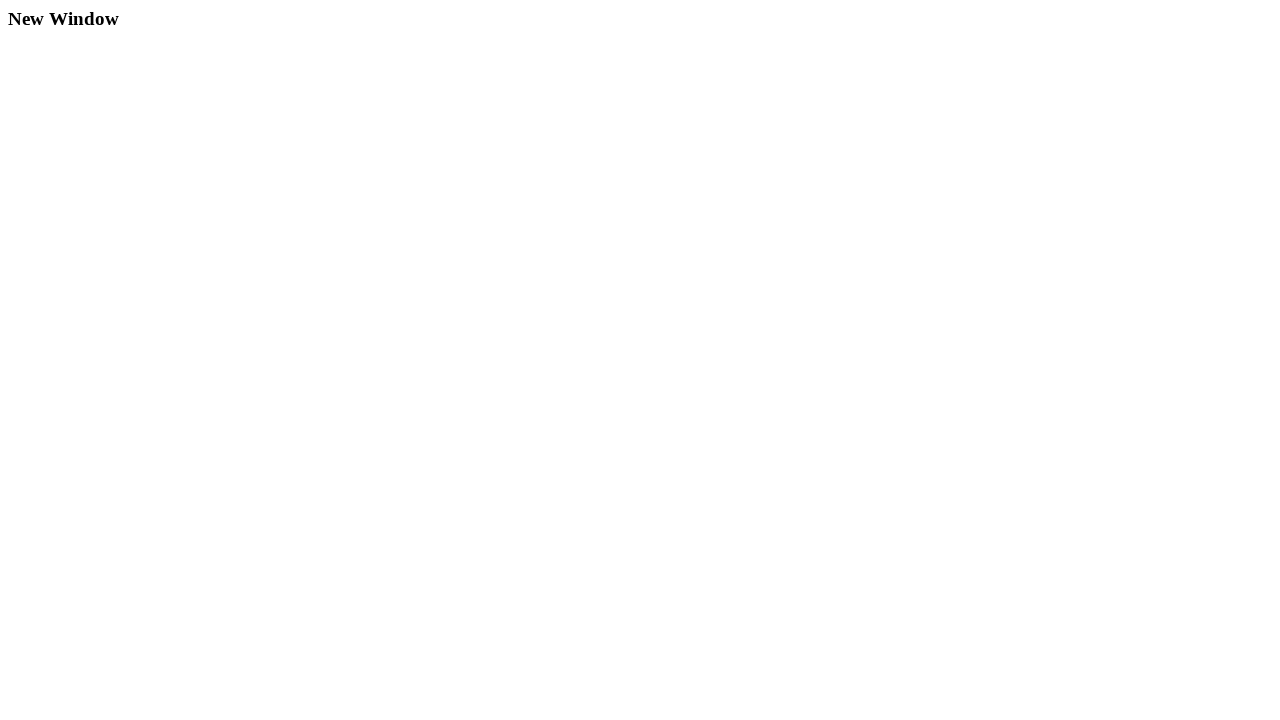

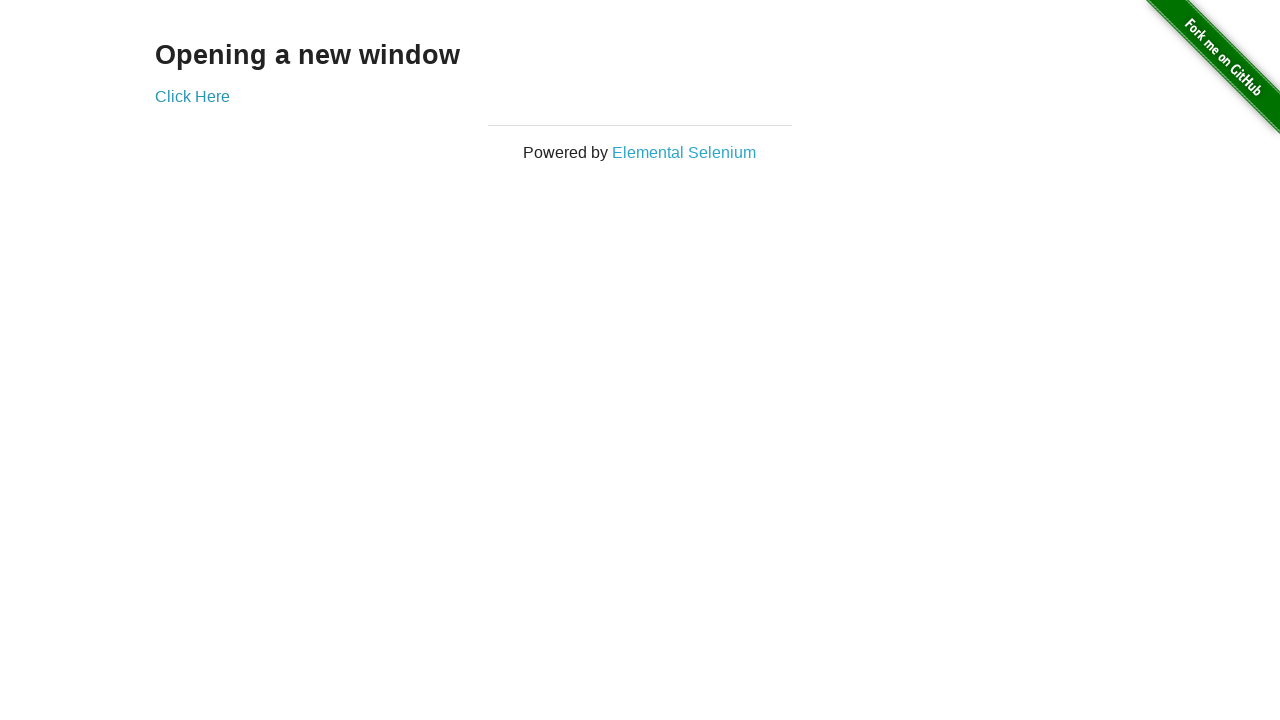